Navigates to the Prego UA homepage and clicks on the third sale category link

Starting URL: https://prego.ua/

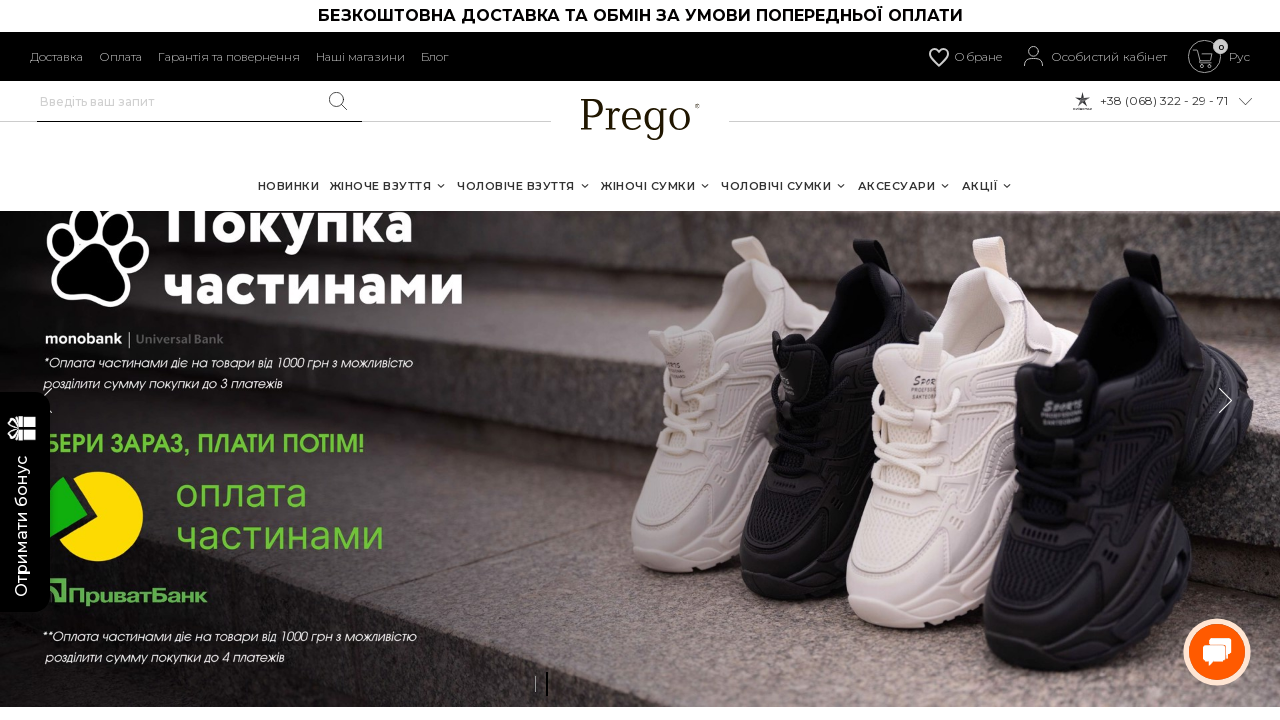

Scrolled down 30 pixels
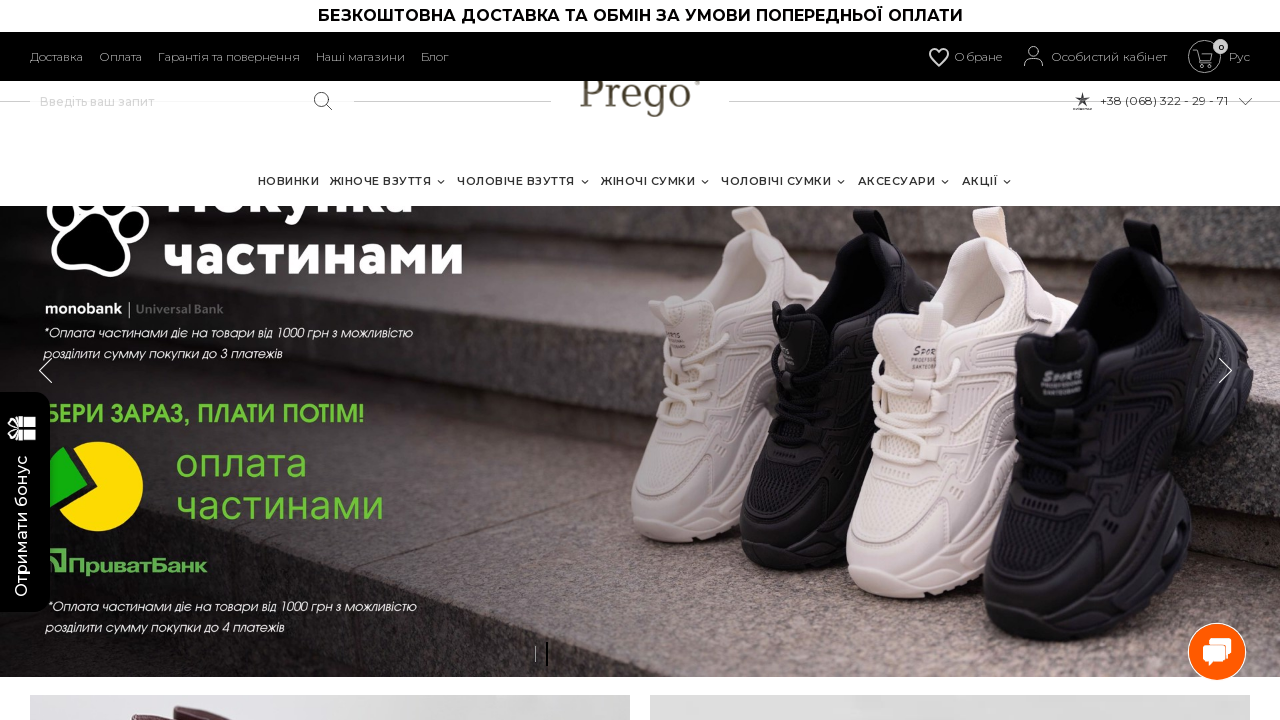

Clicked on the third sale category link at (611, 360) on div.sale-categories > a:nth-child(3)
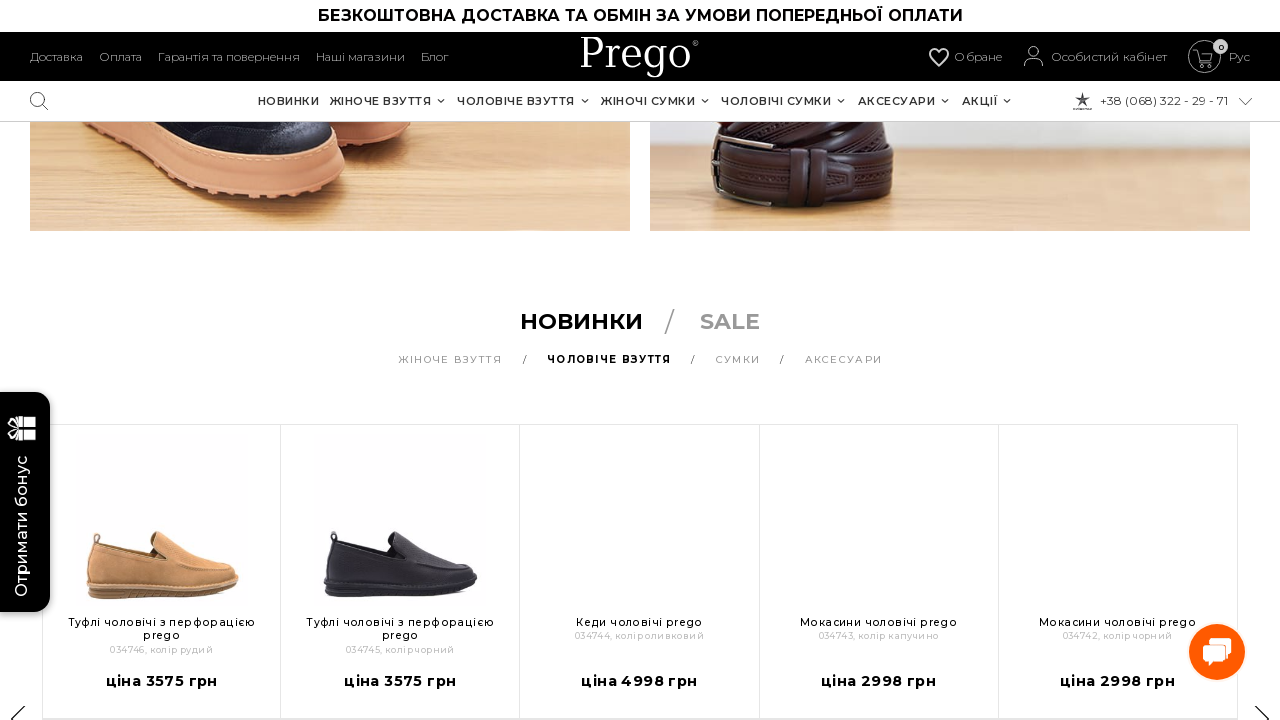

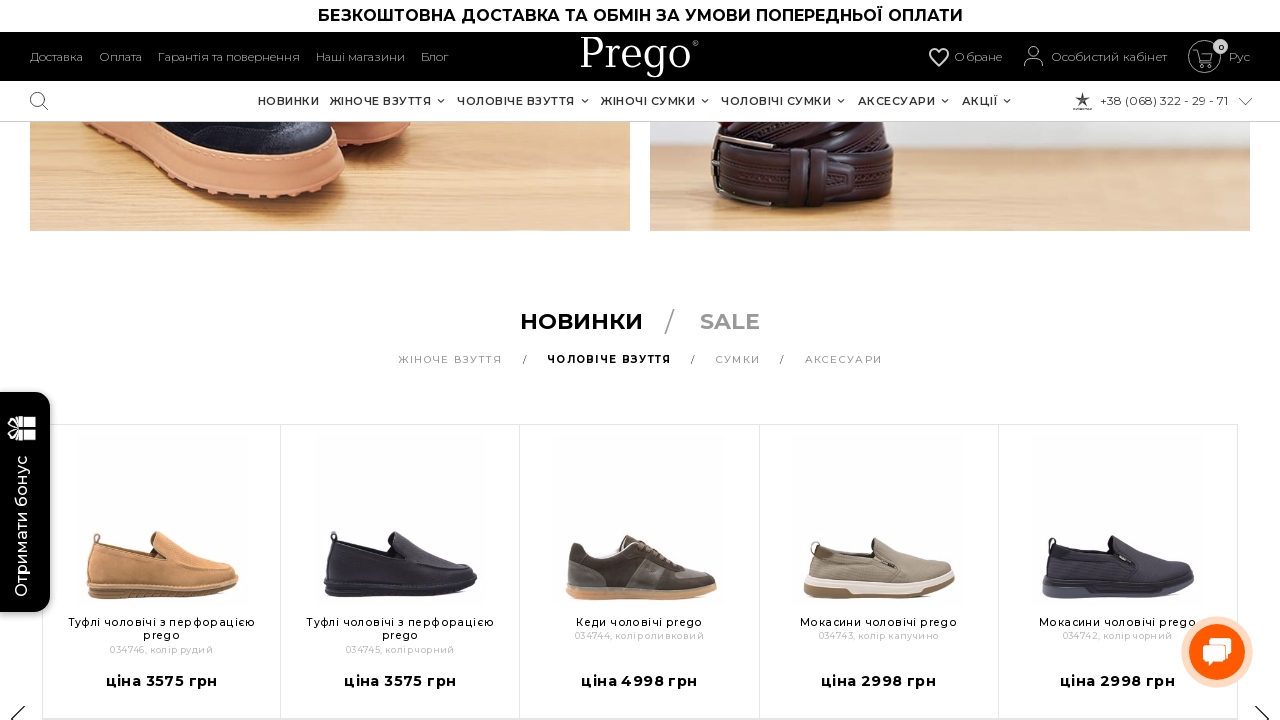